Tests various UI interactions on a demo page including filling a text input, clicking a button, interacting with a select dropdown, clicking on a frame element, and clicking a link.

Starting URL: https://seleniumbase.io/demo_page

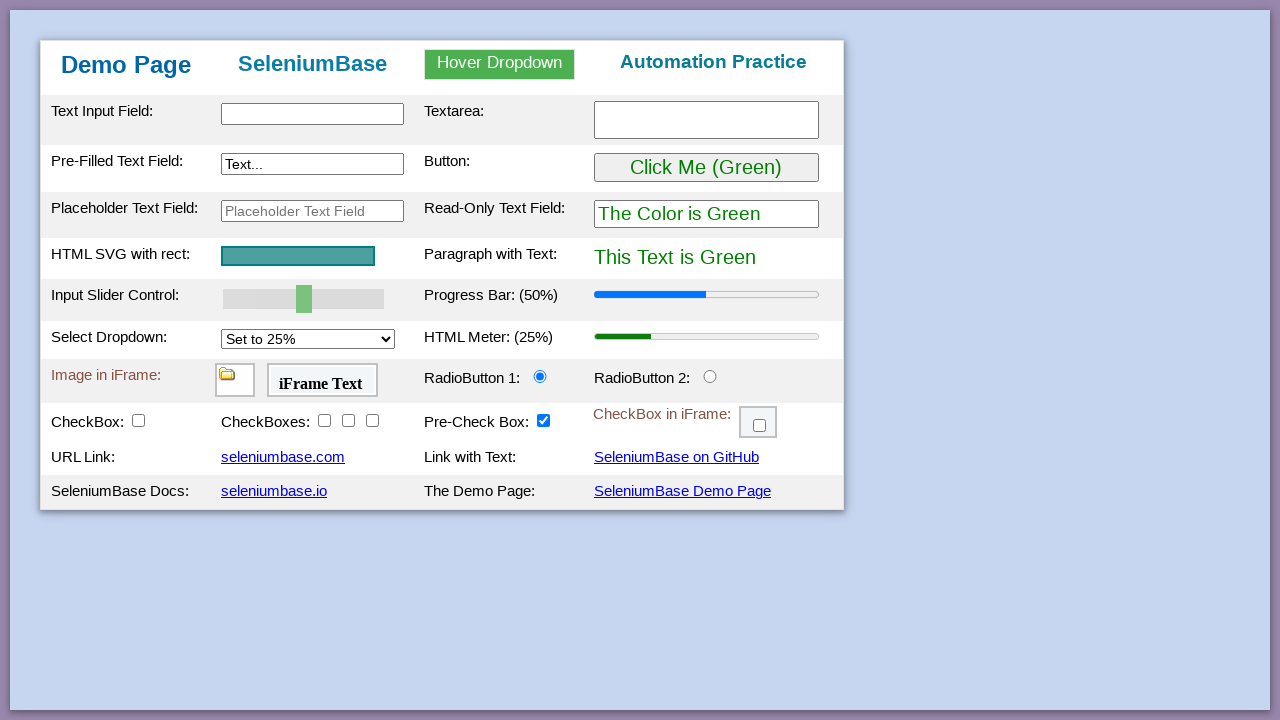

Filled text input with 'Software' on #myTextInput
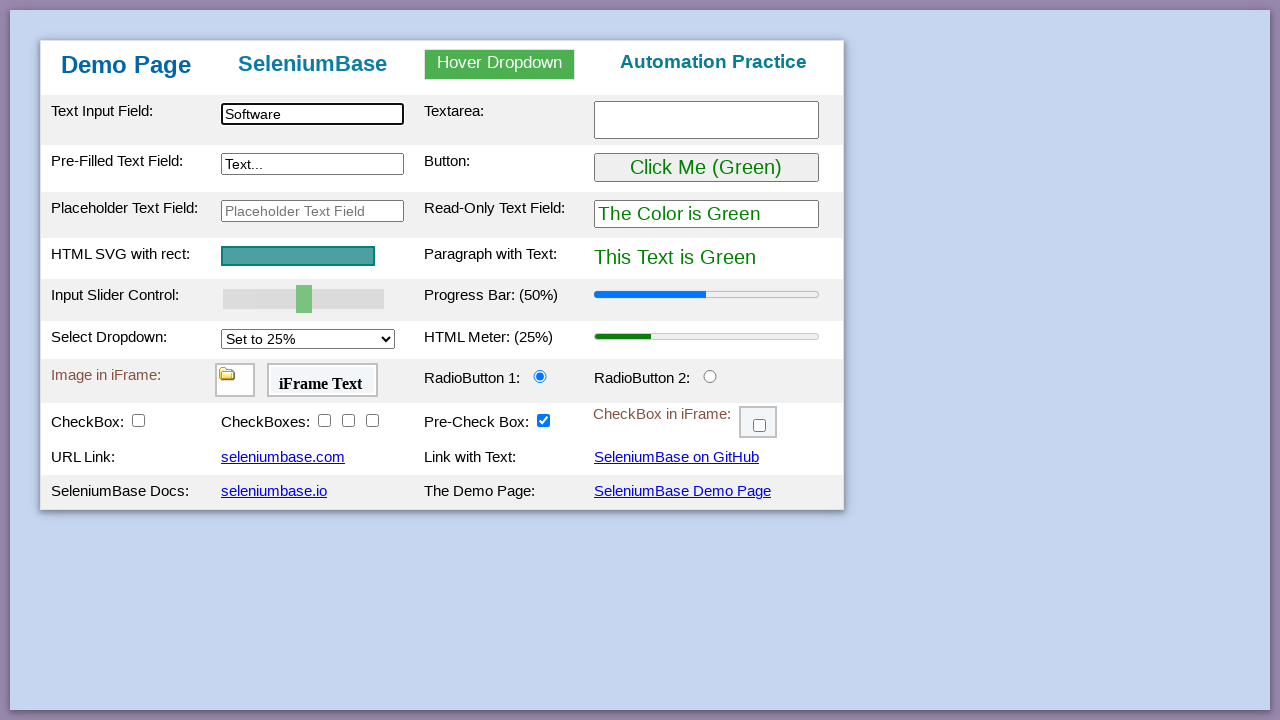

Clicked the button at (706, 168) on #myButton
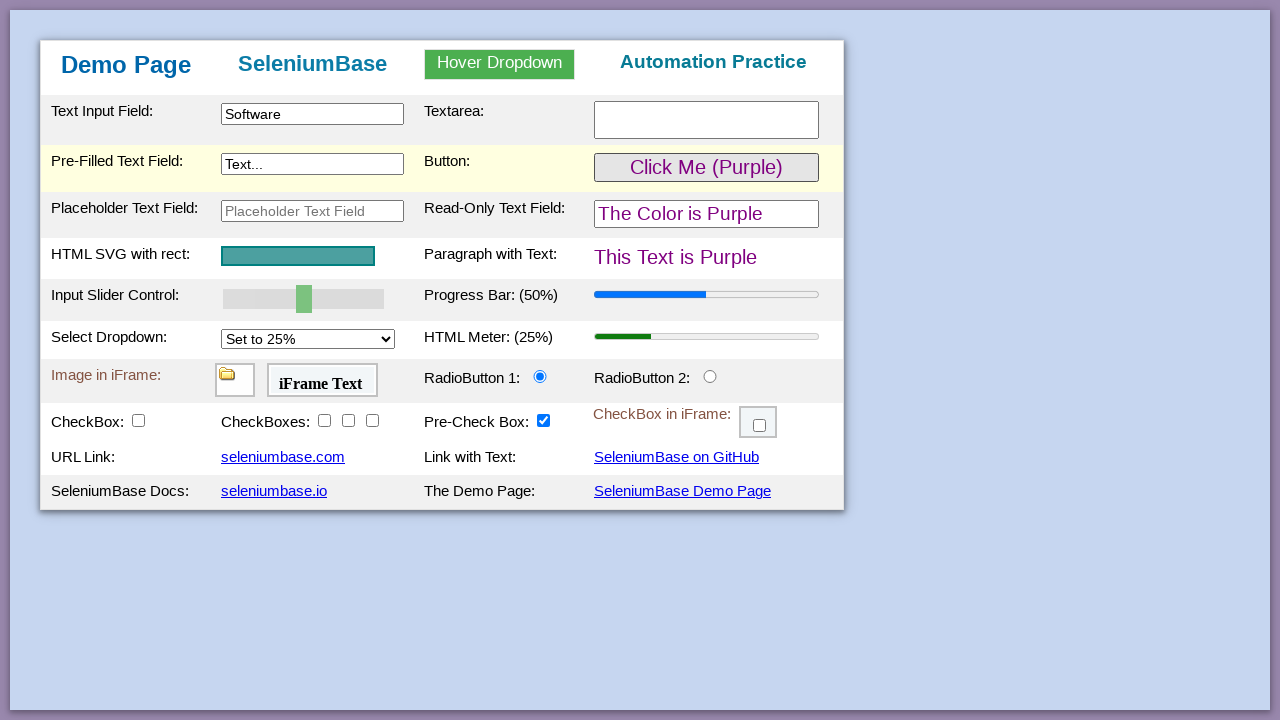

Waited for UI updates
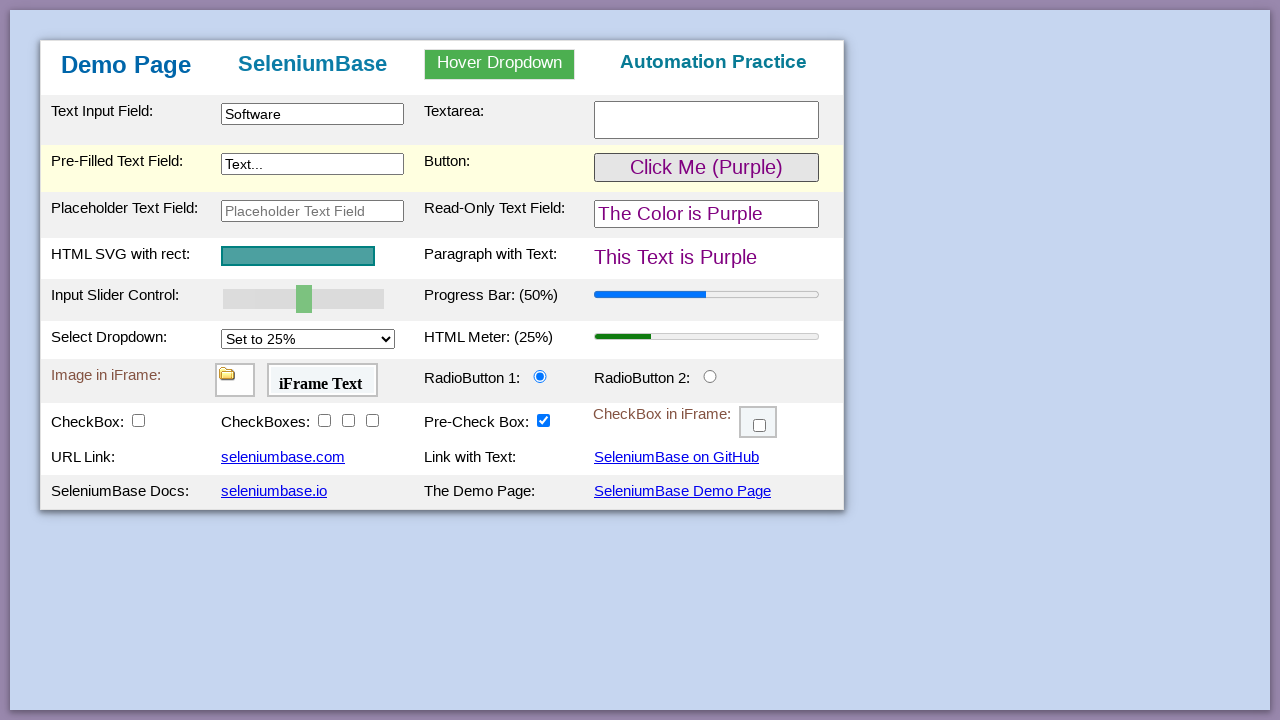

Clicked on the select dropdown at (308, 339) on #mySelect
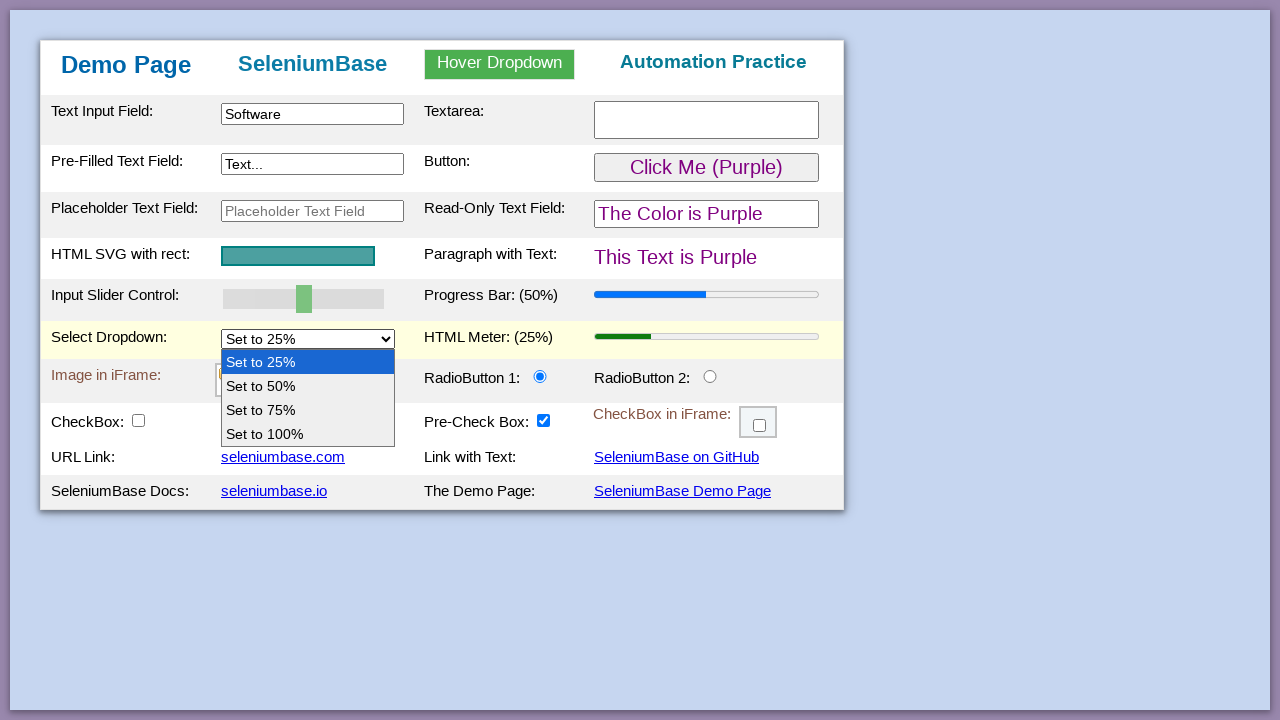

Waited for dropdown interaction
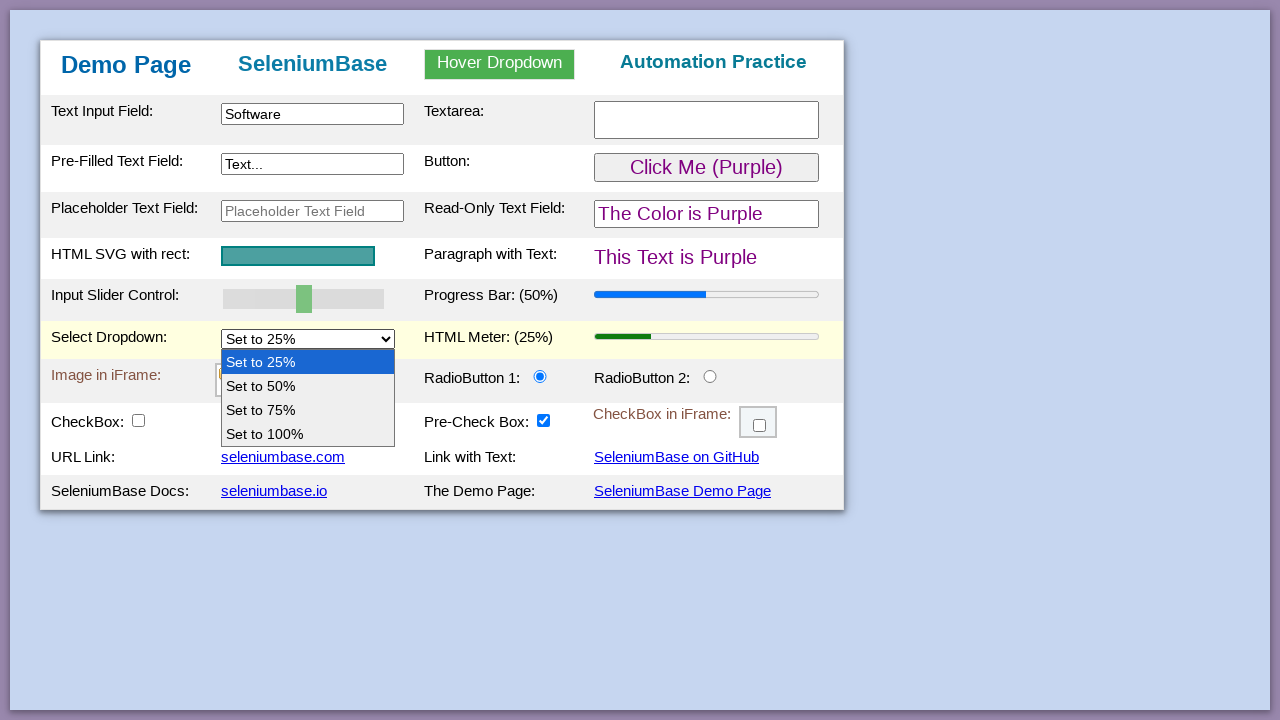

Clicked on frame element at (758, 422) on #myFrame3
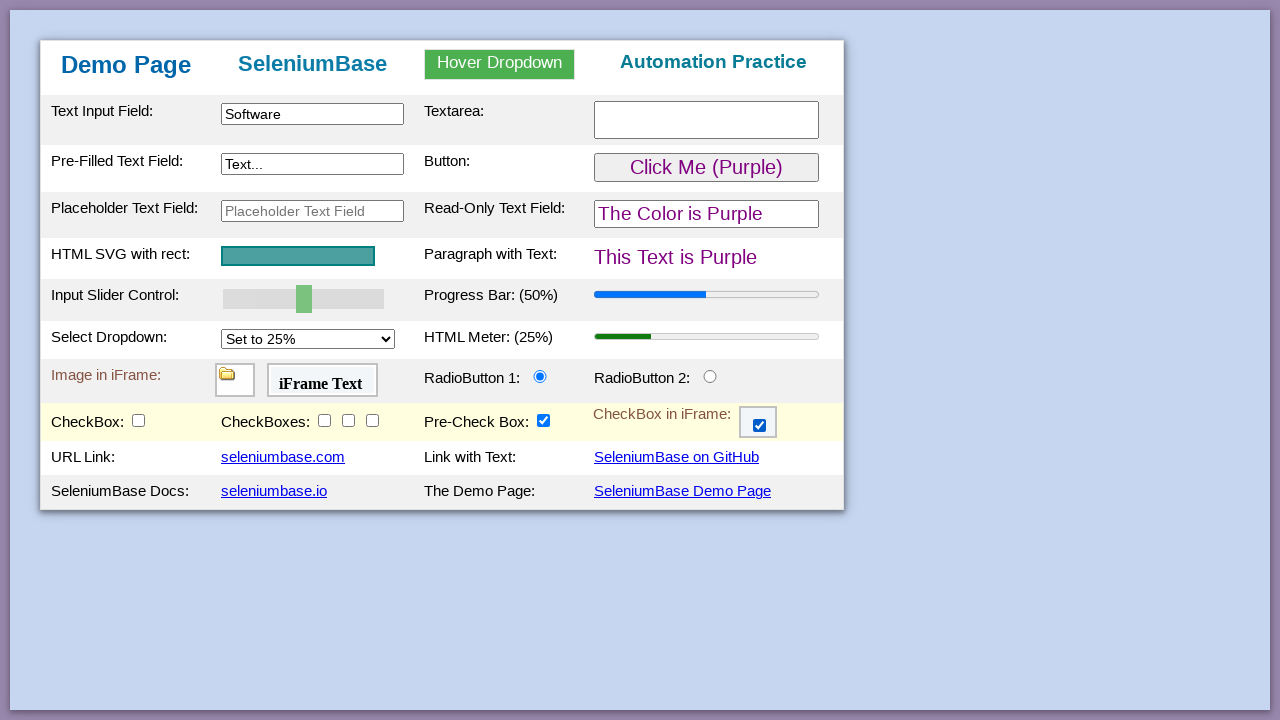

Clicked on link at (283, 457) on #myLink1
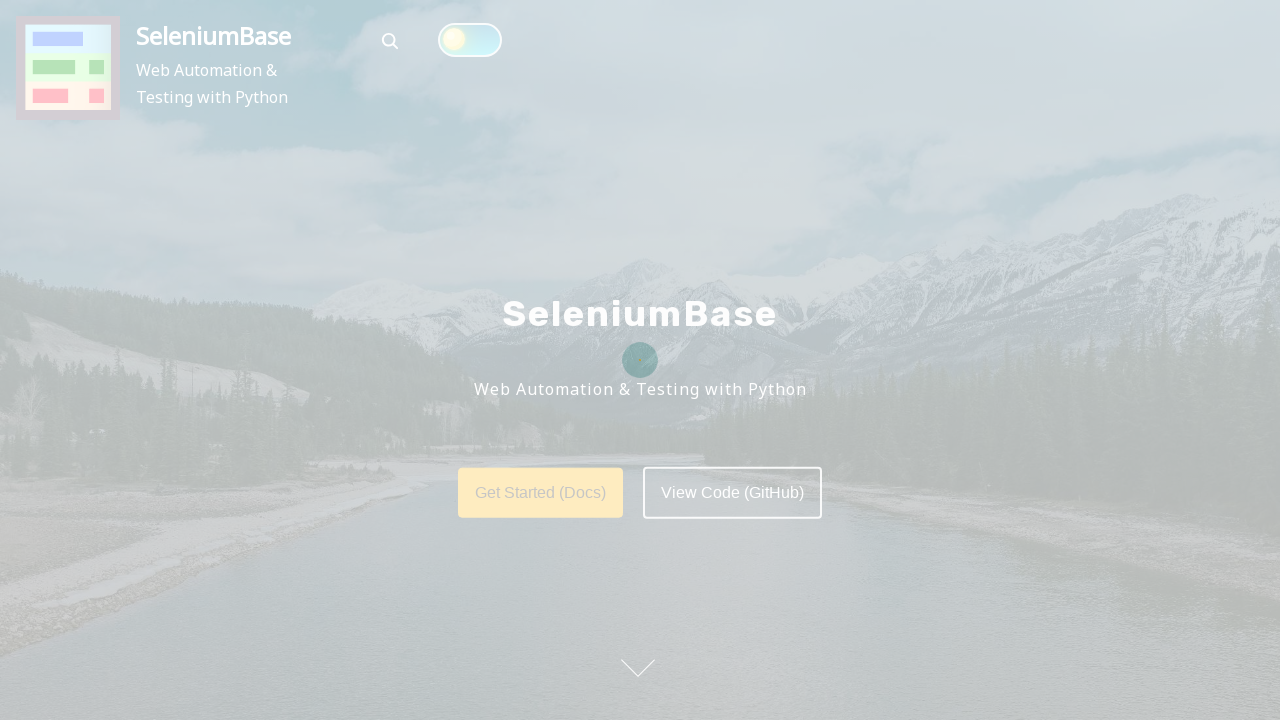

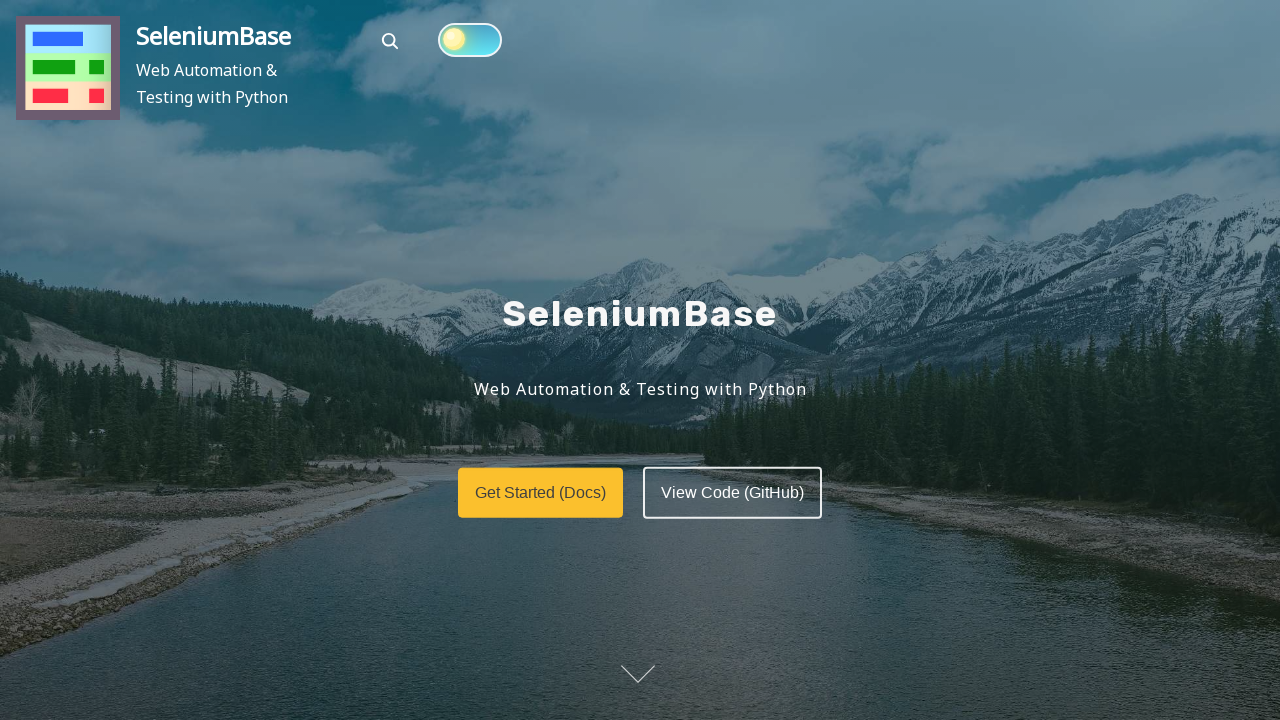